Tests the add/remove elements functionality by clicking the "Add Element" button twice and verifying that elements are added to the page.

Starting URL: https://the-internet.herokuapp.com/add_remove_elements/

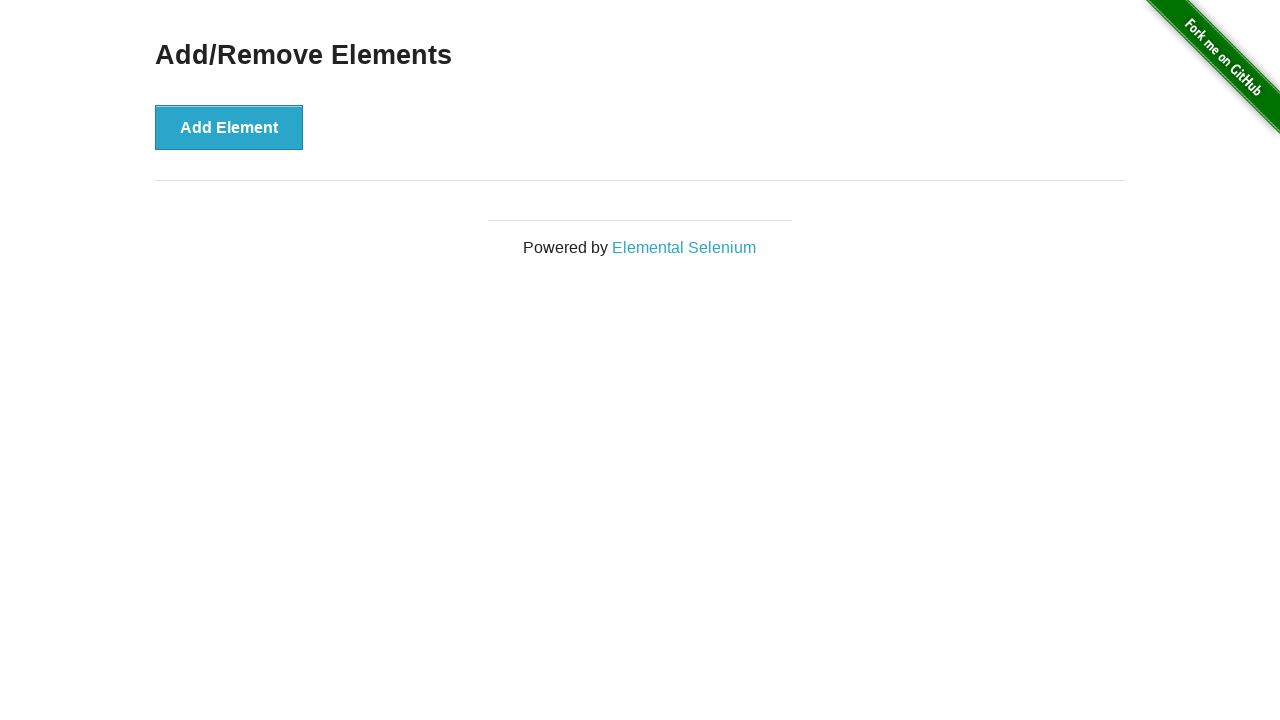

Clicked the 'Add Element' button for the first time at (229, 127) on button[onclick='addElement()']
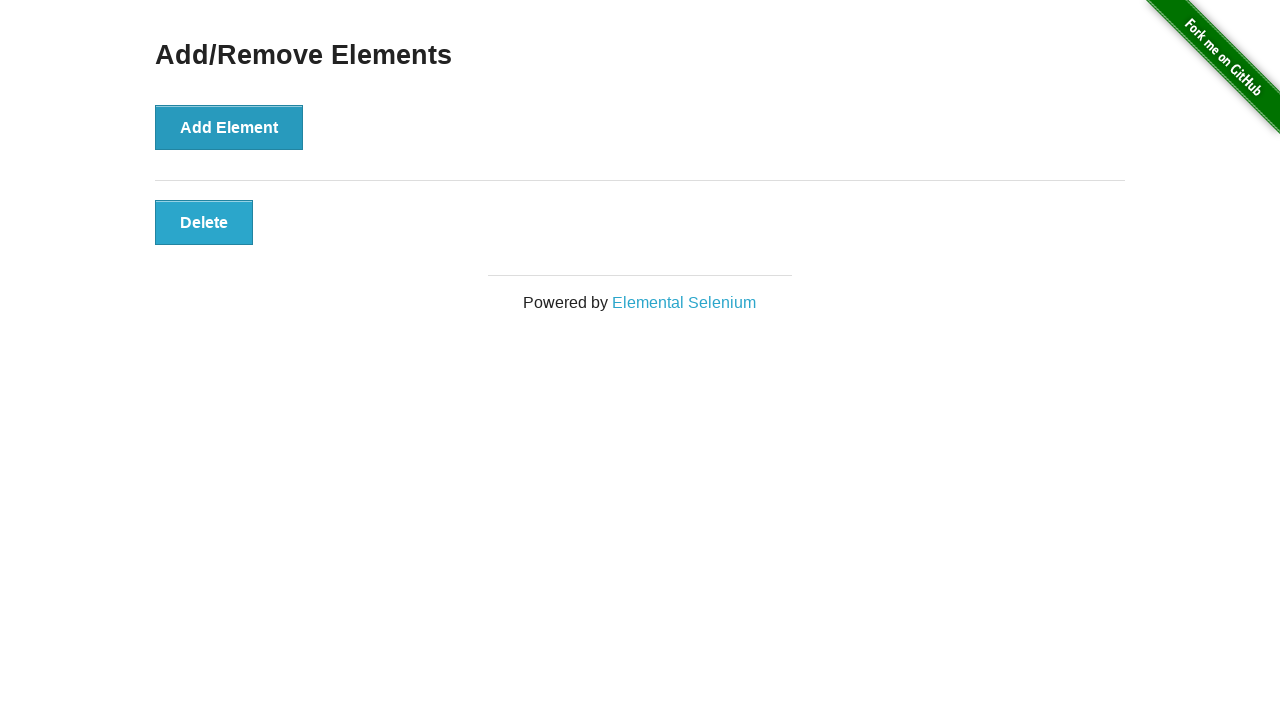

First element added to the page and loaded
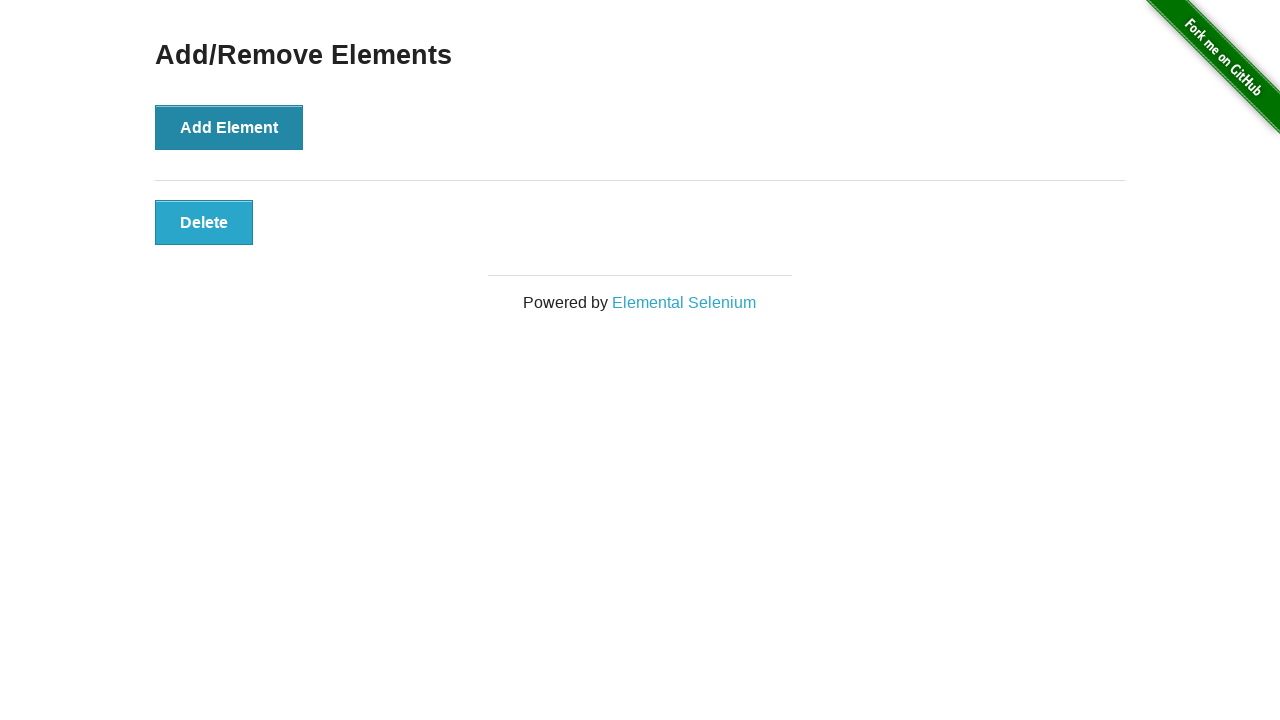

Clicked the 'Add Element' button for the second time at (229, 127) on button[onclick='addElement()']
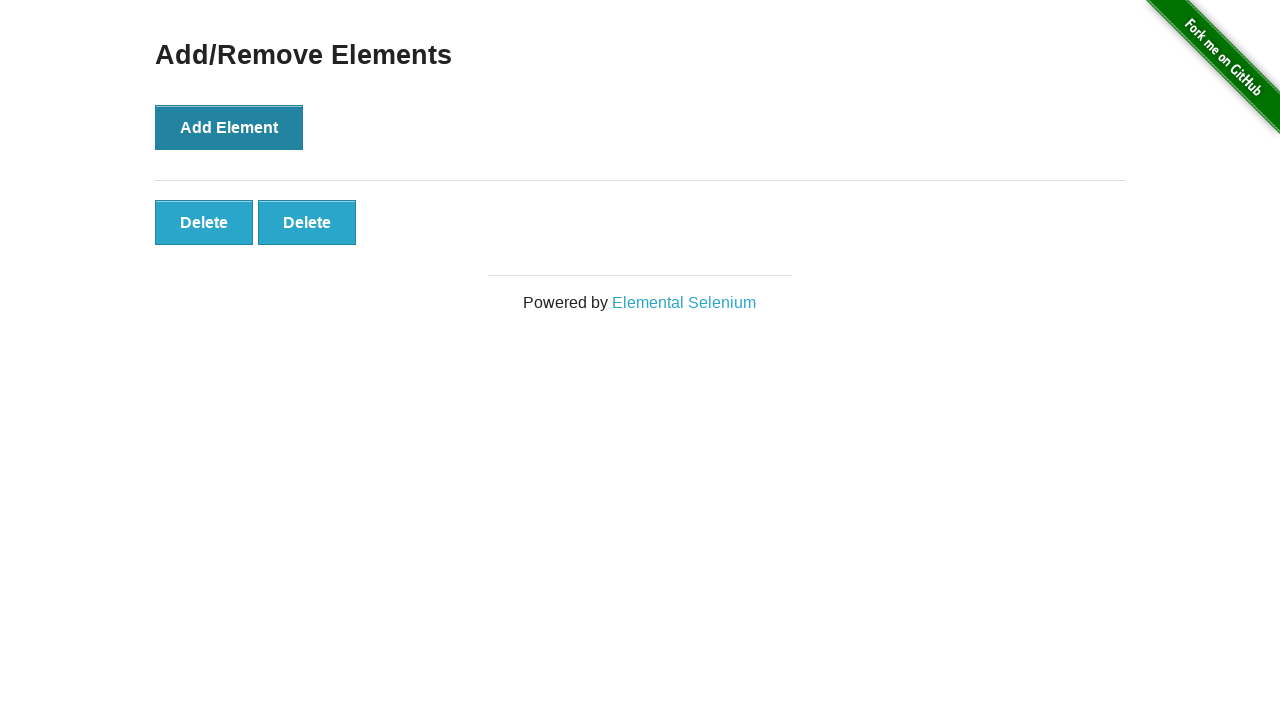

Second element added to the page and loaded
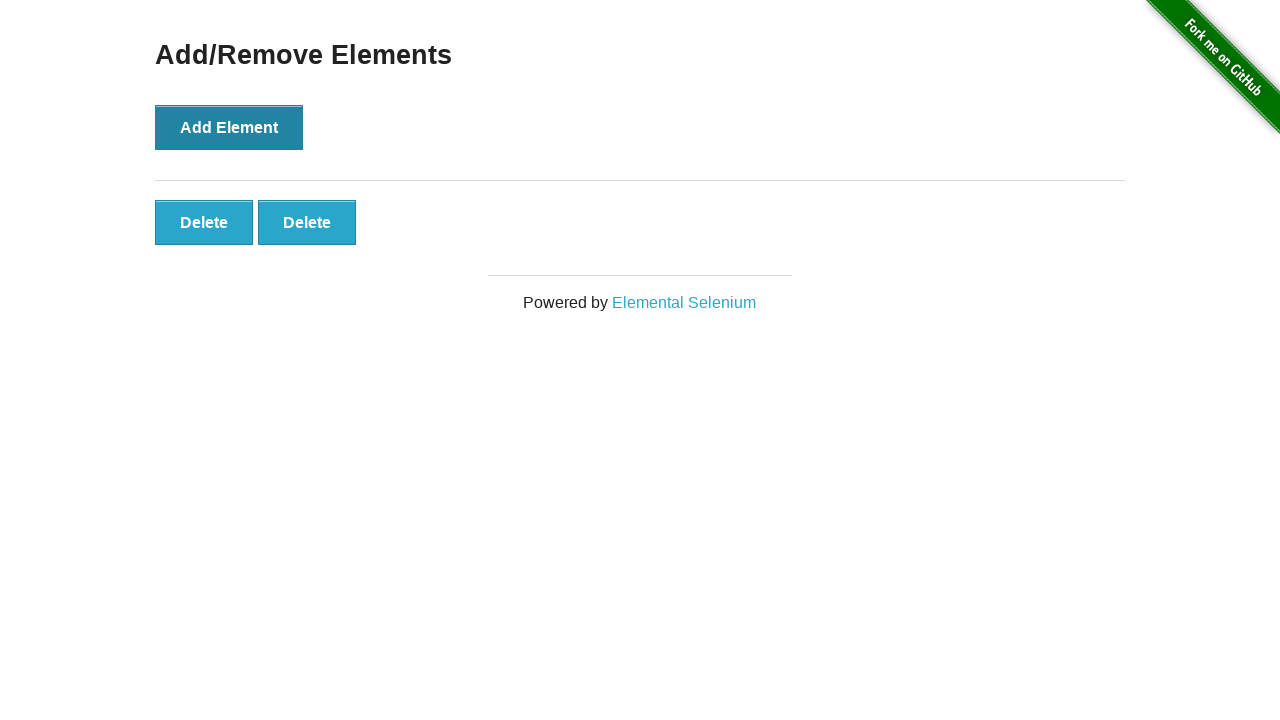

Verified 2 elements were added to the page
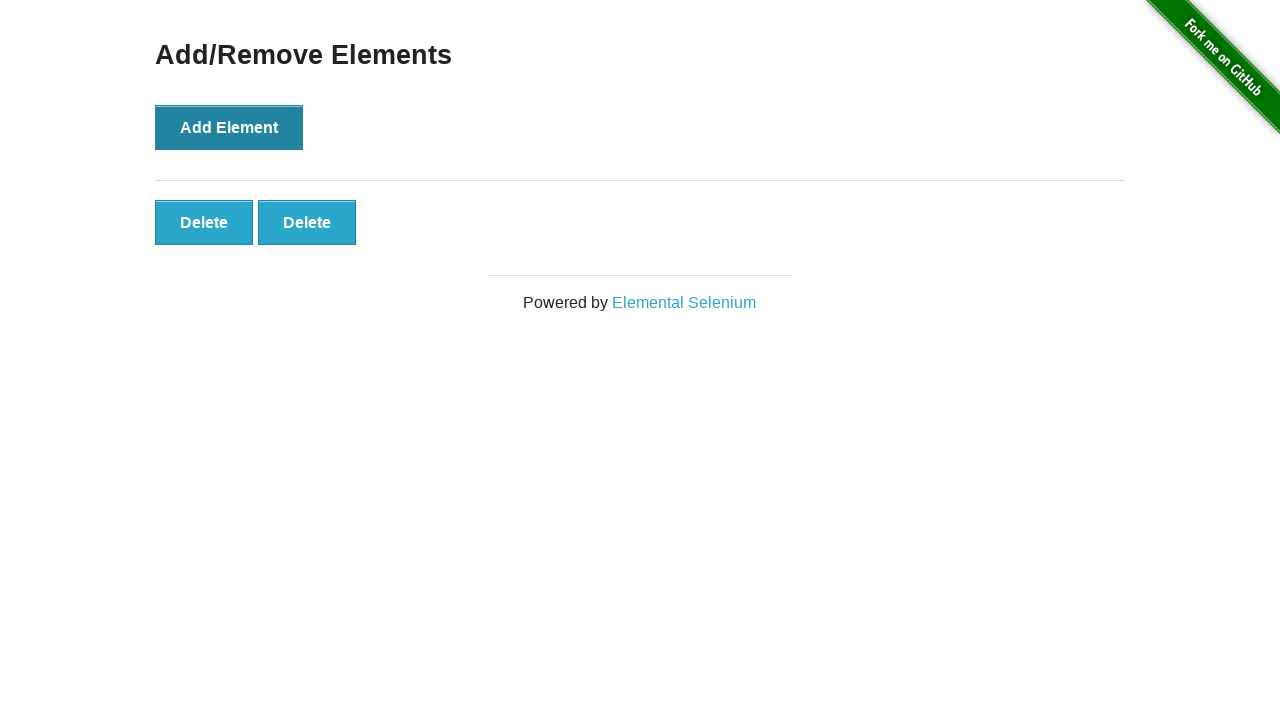

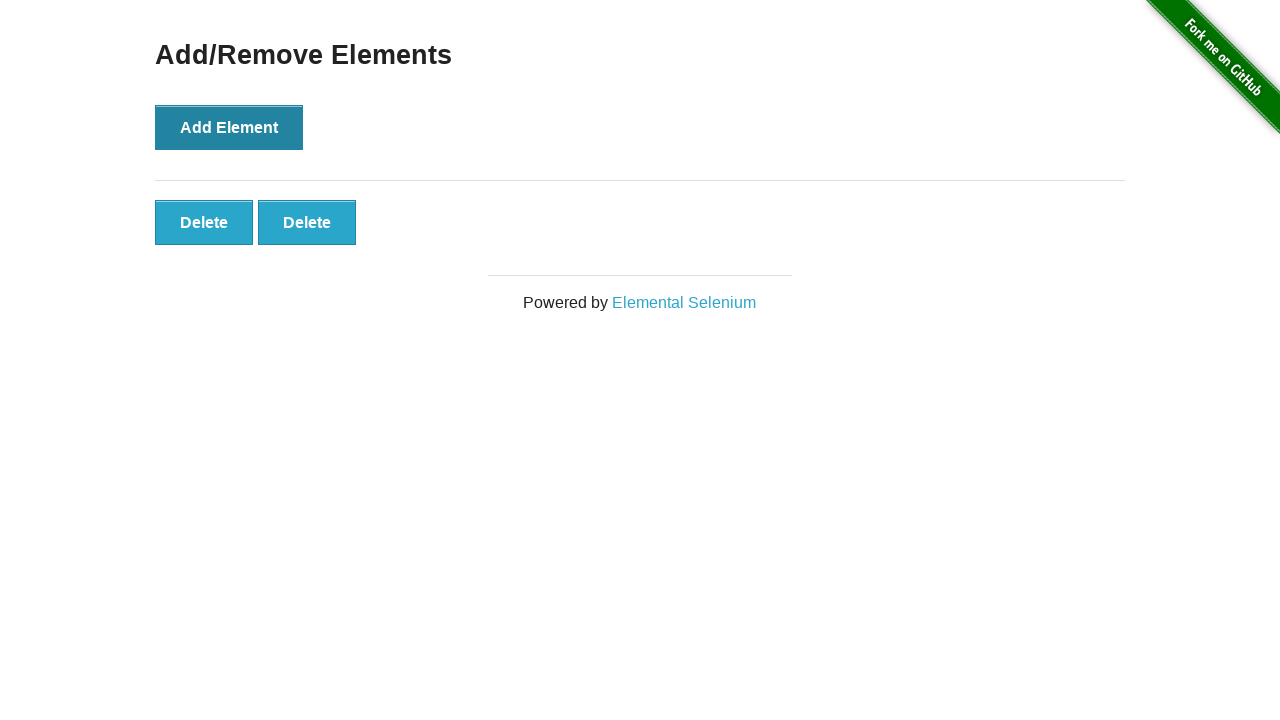